Verifies that a user can navigate to the Fill Out Forms page by clicking on the link

Starting URL: https://ultimateqa.com/automation/

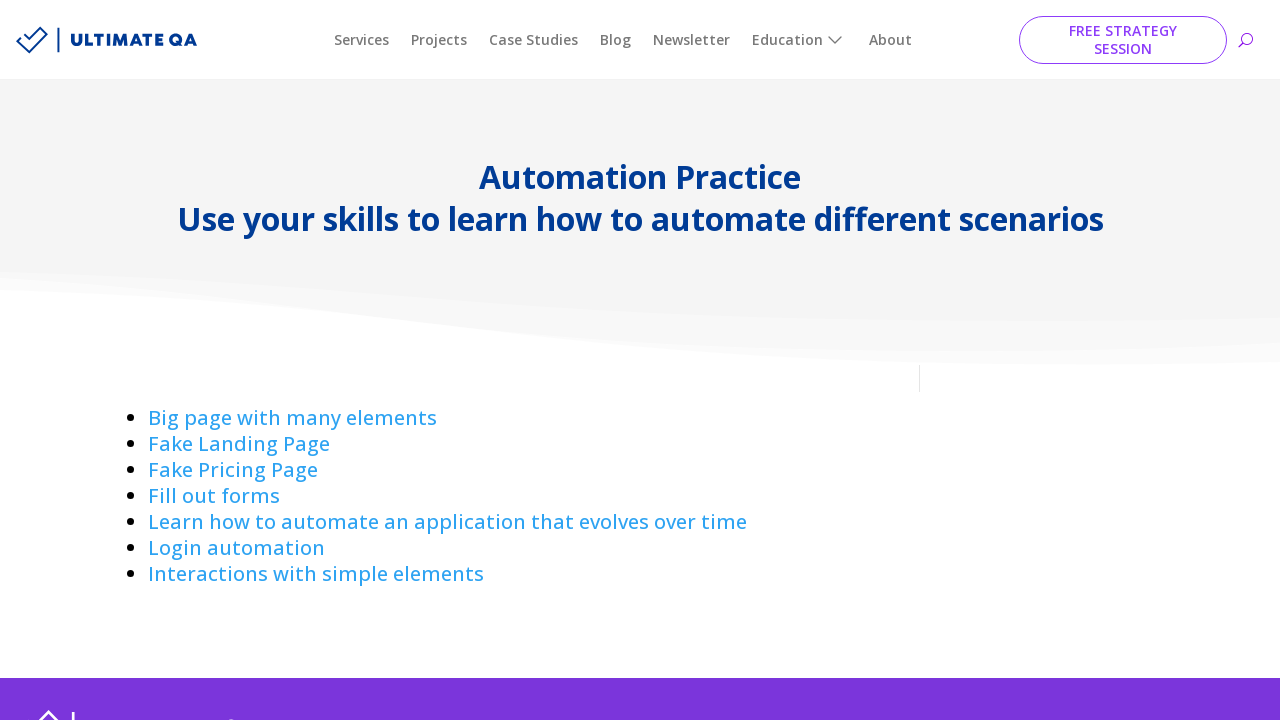

Navigated to the automation test page
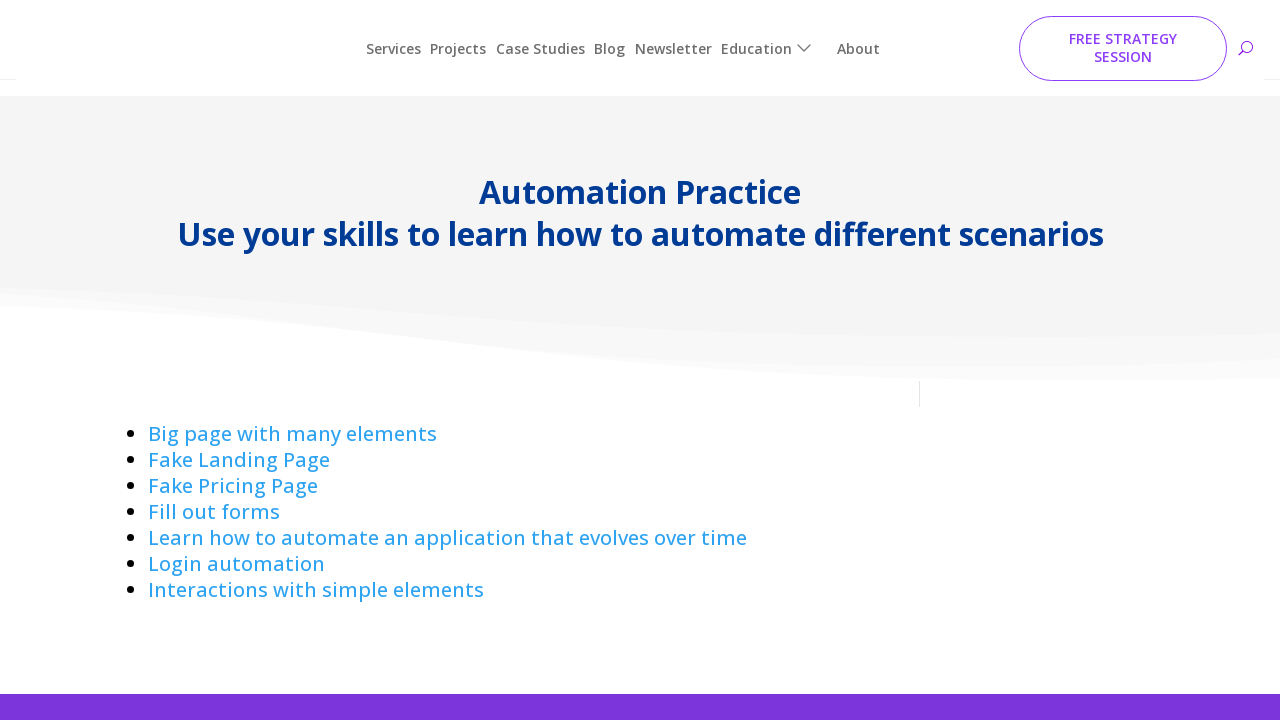

Clicked on the Fill out forms link at (214, 496) on a:has-text('Fill out ')
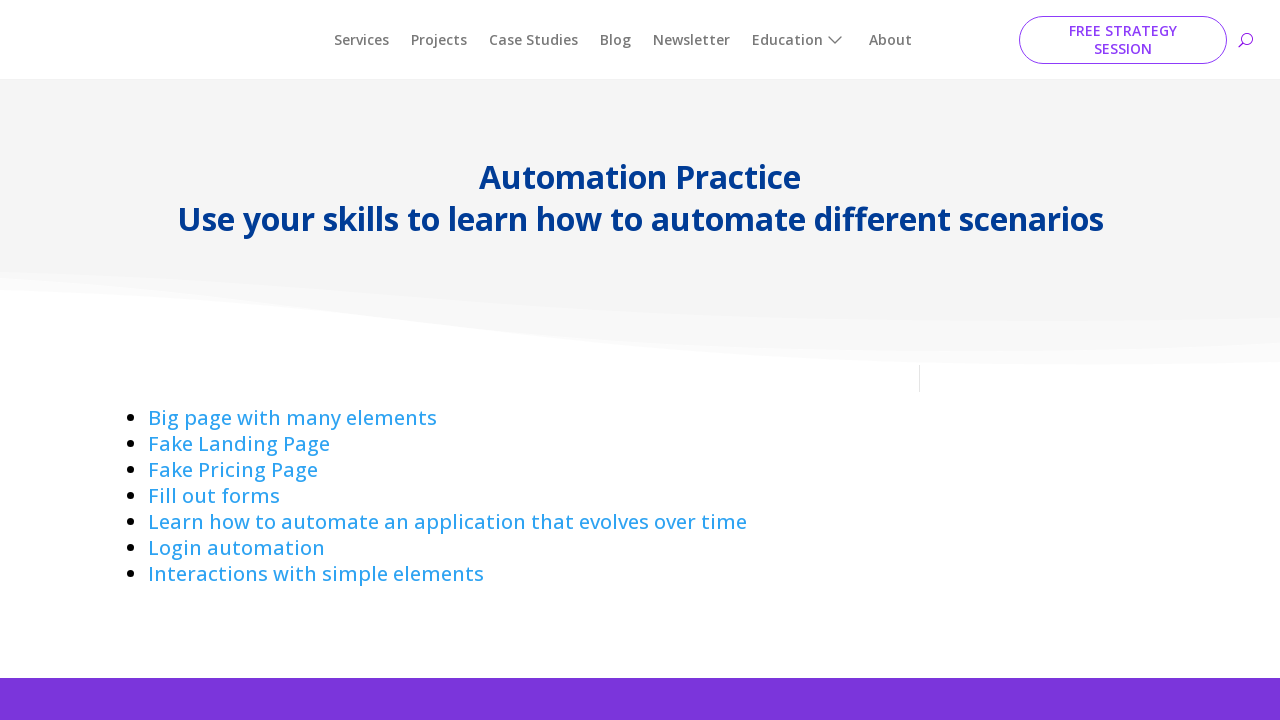

Successfully navigated to the Fill Out Forms page
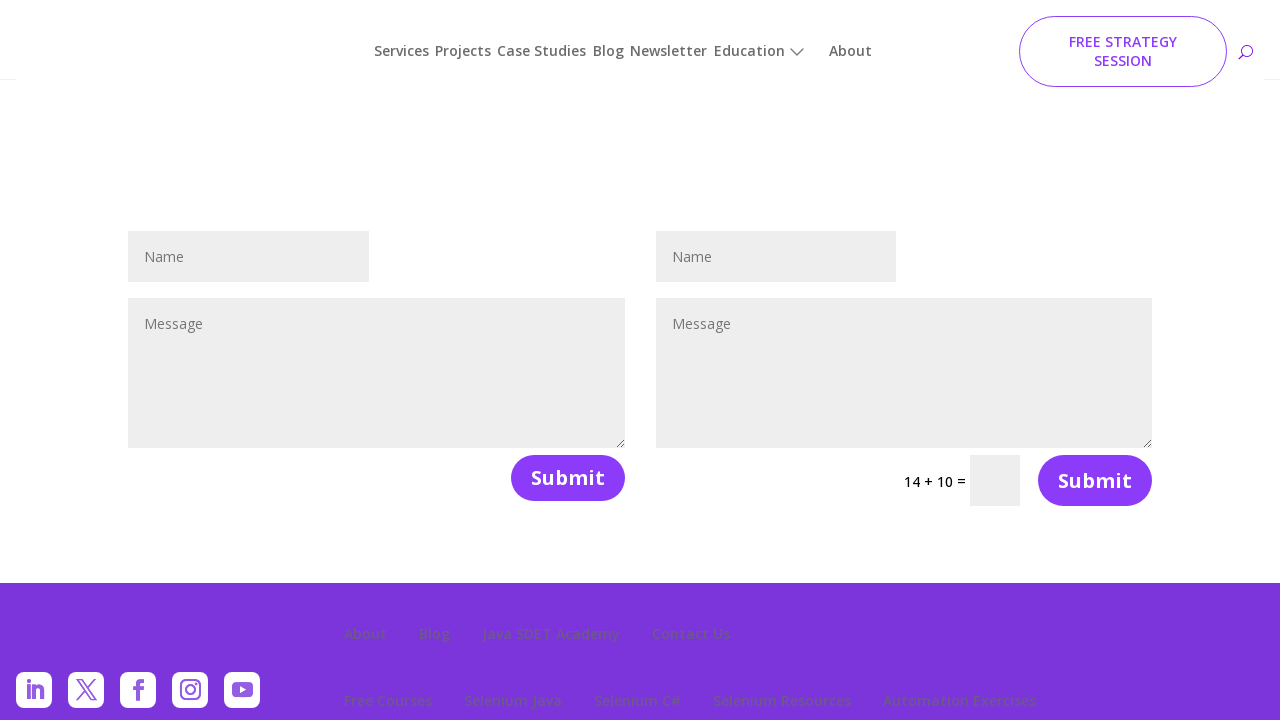

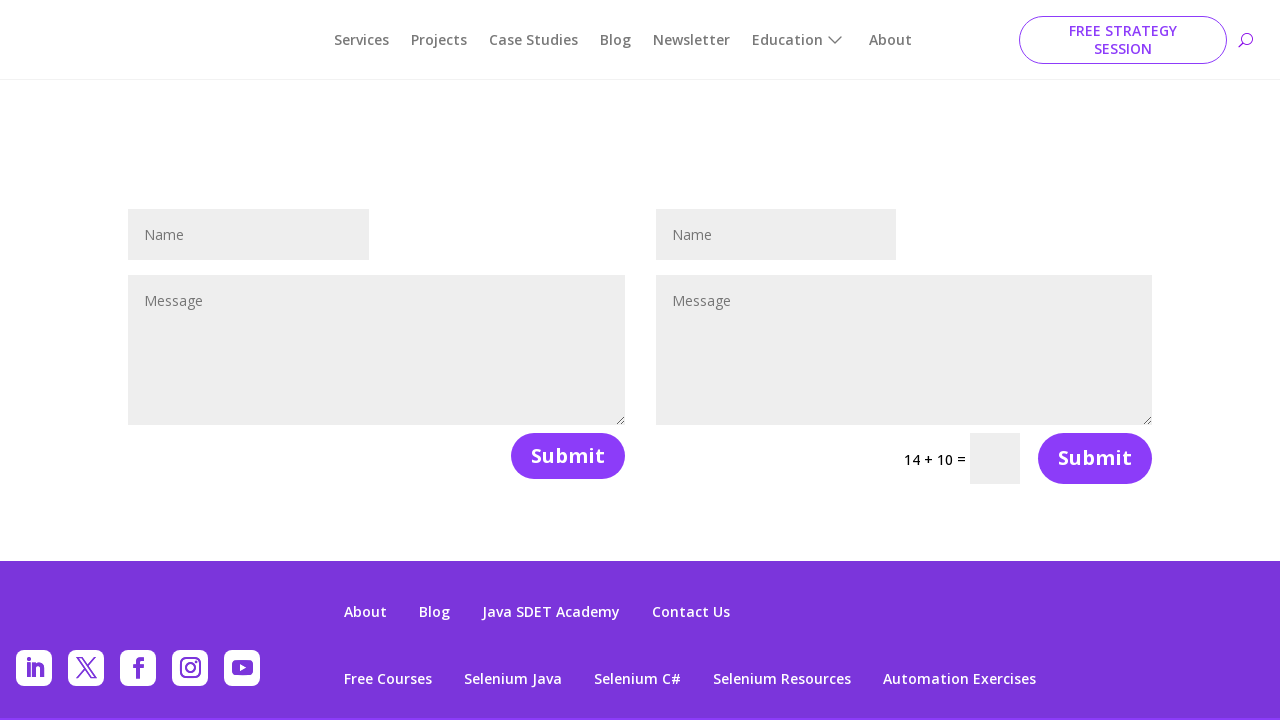